Tests product details page by selecting a product, verifying its details, adding it to cart, and confirming it appears in the cart

Starting URL: https://www.demoblaze.com/

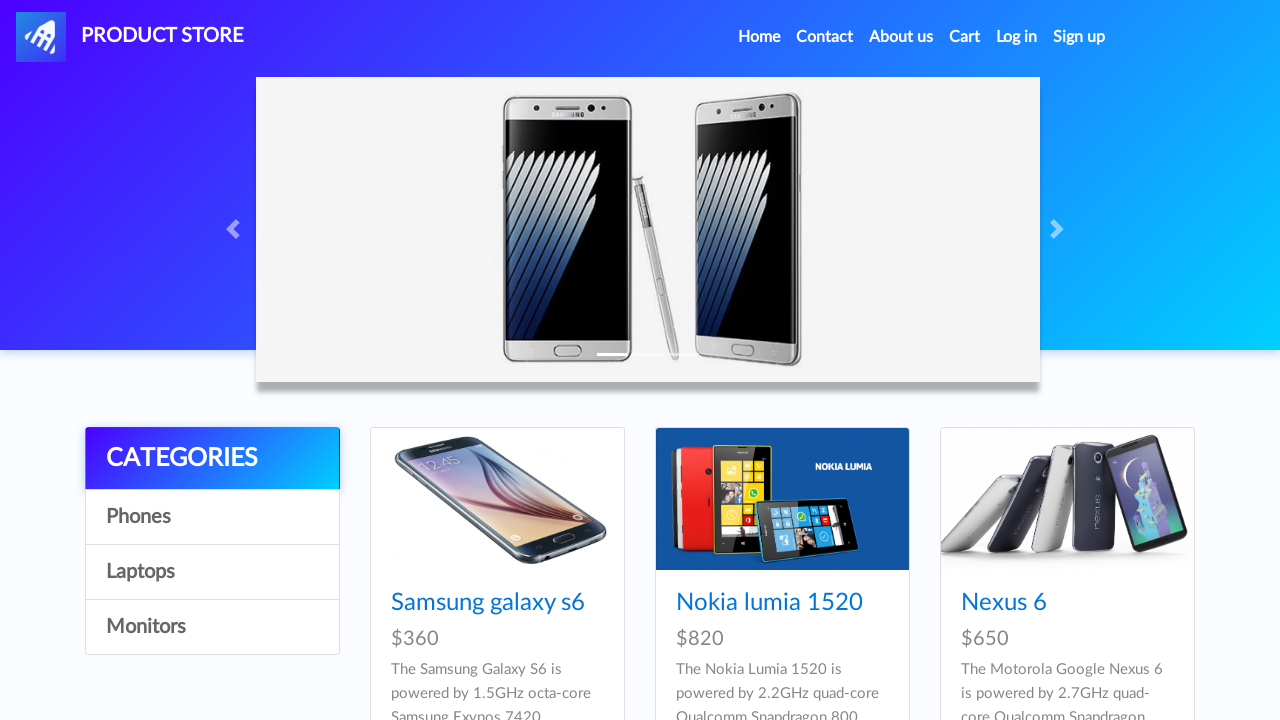

Clicked on Samsung galaxy s6 product at (488, 603) on text=Samsung galaxy s6
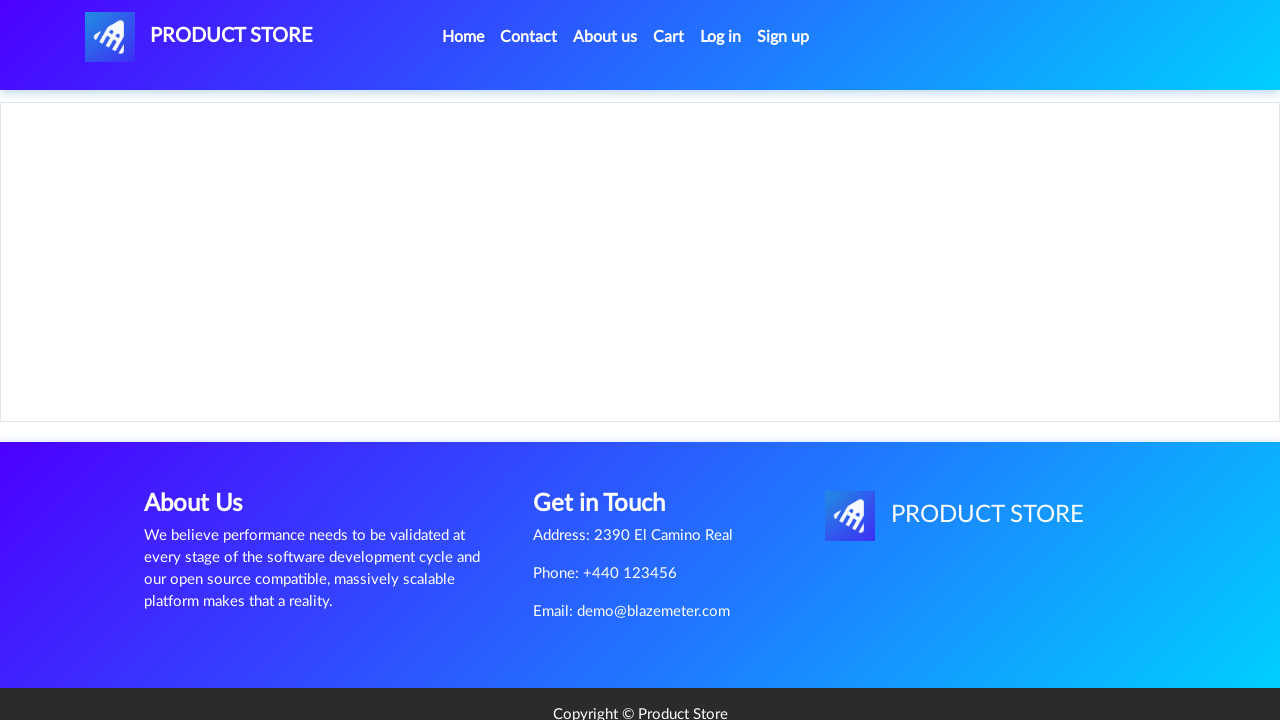

Product details page loaded - product name header visible
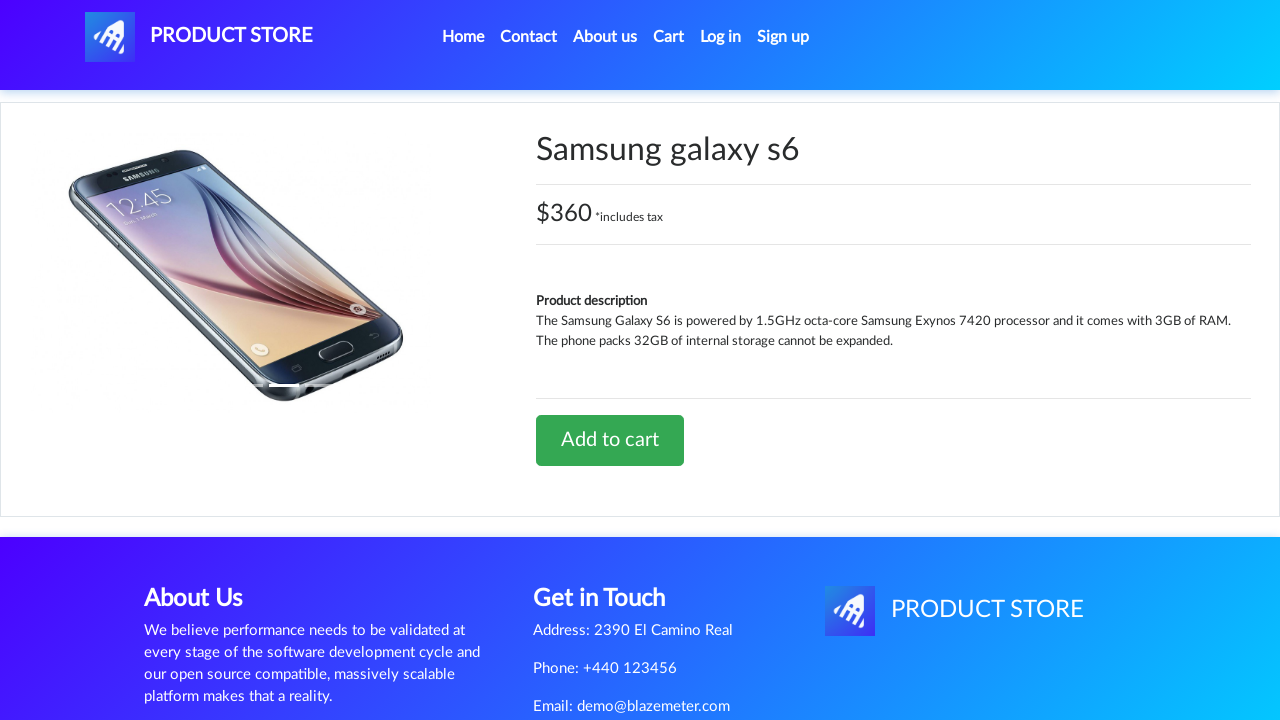

Retrieved product name: Samsung galaxy s6
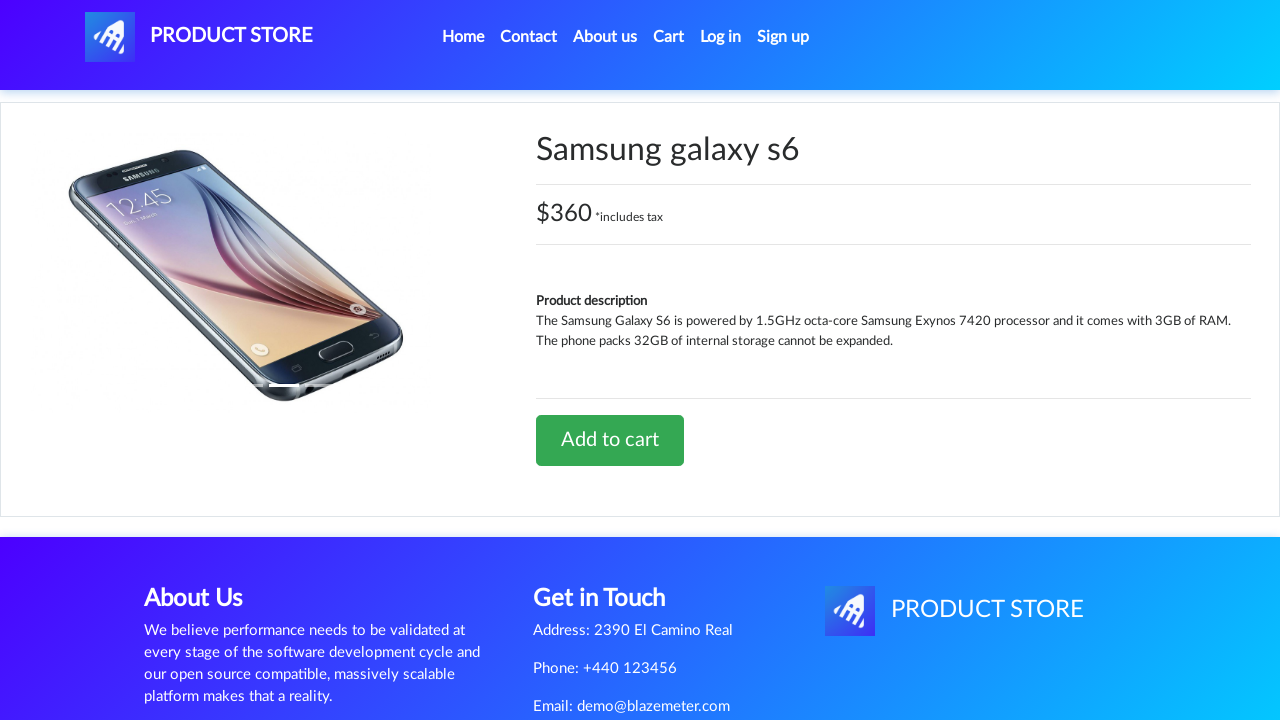

Retrieved product price: $360 *includes tax
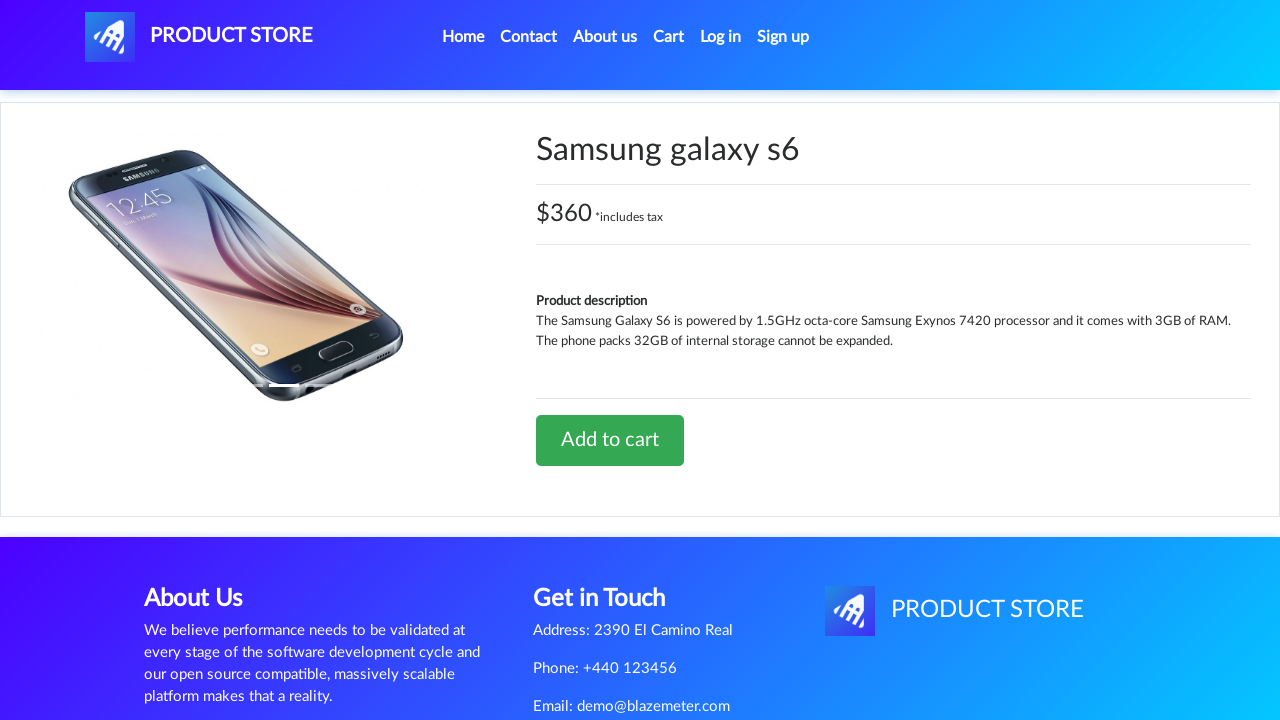

Clicked Add to cart button at (610, 440) on text=Add to cart
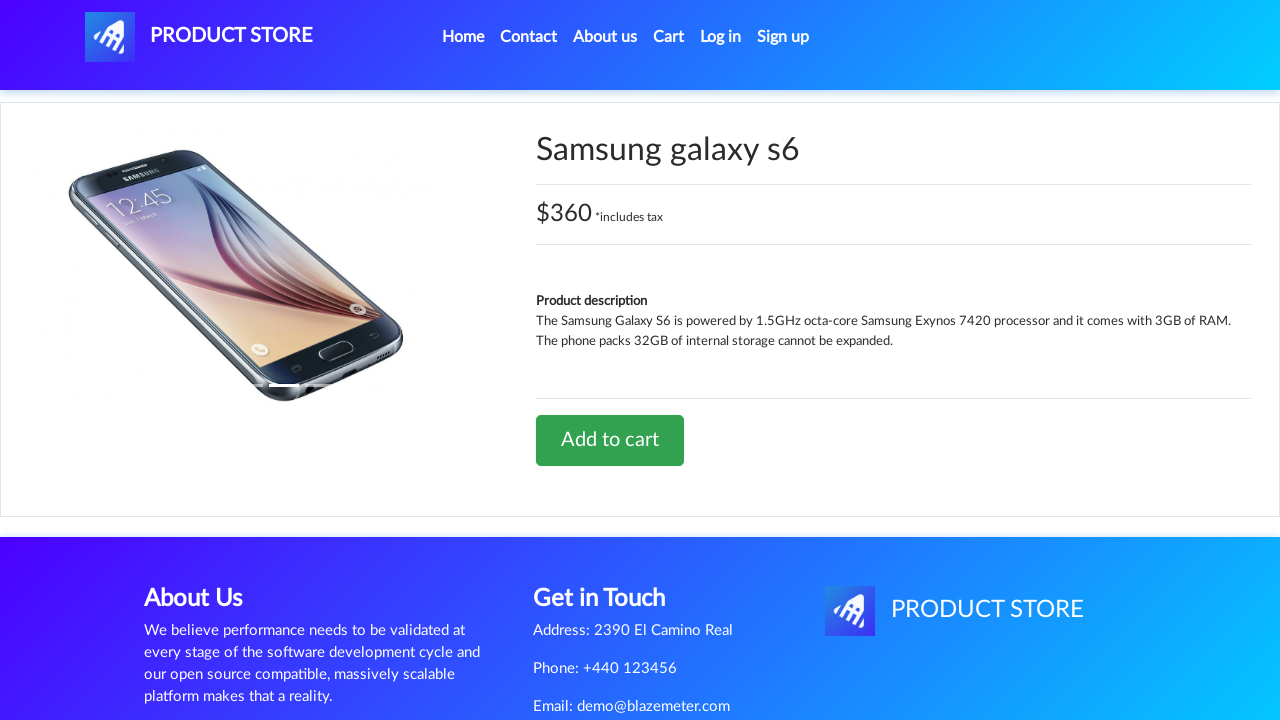

Set up alert dialog handler to accept alerts
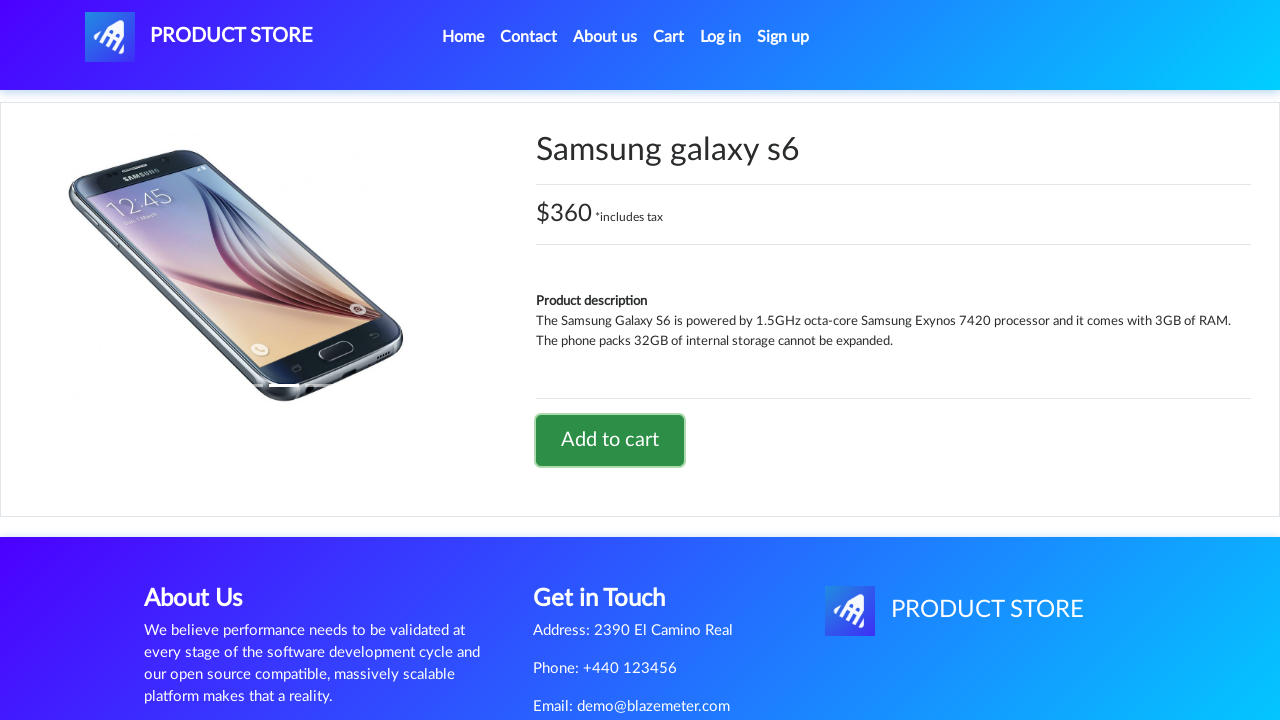

Clicked on Cart link to navigate to cart page at (669, 37) on text=Cart
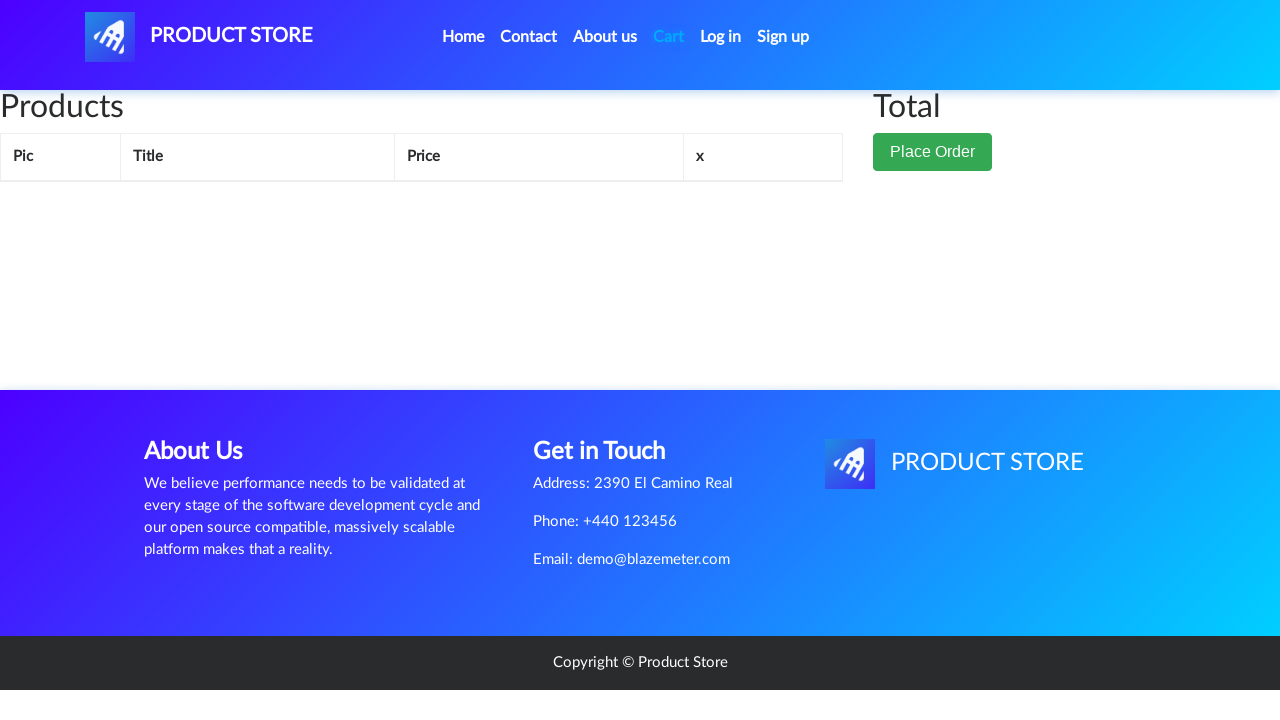

Cart page loaded - cart items table visible
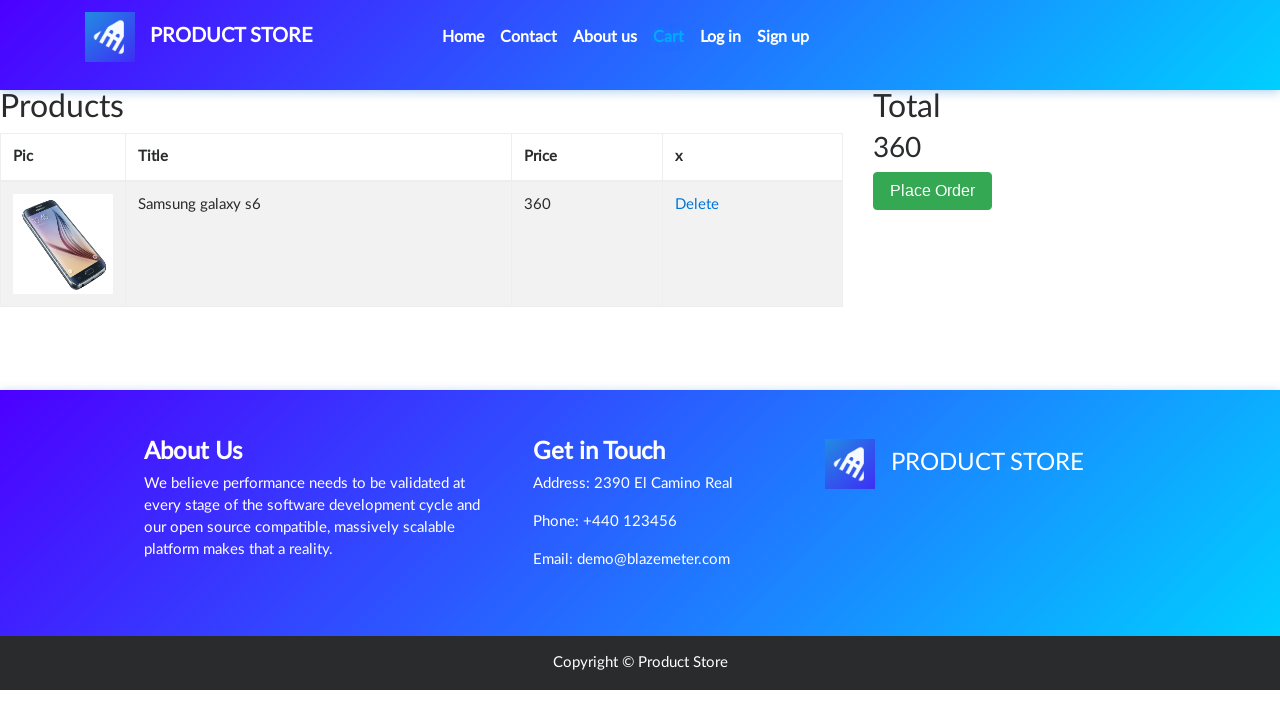

Verified Samsung galaxy s6 product is present in cart
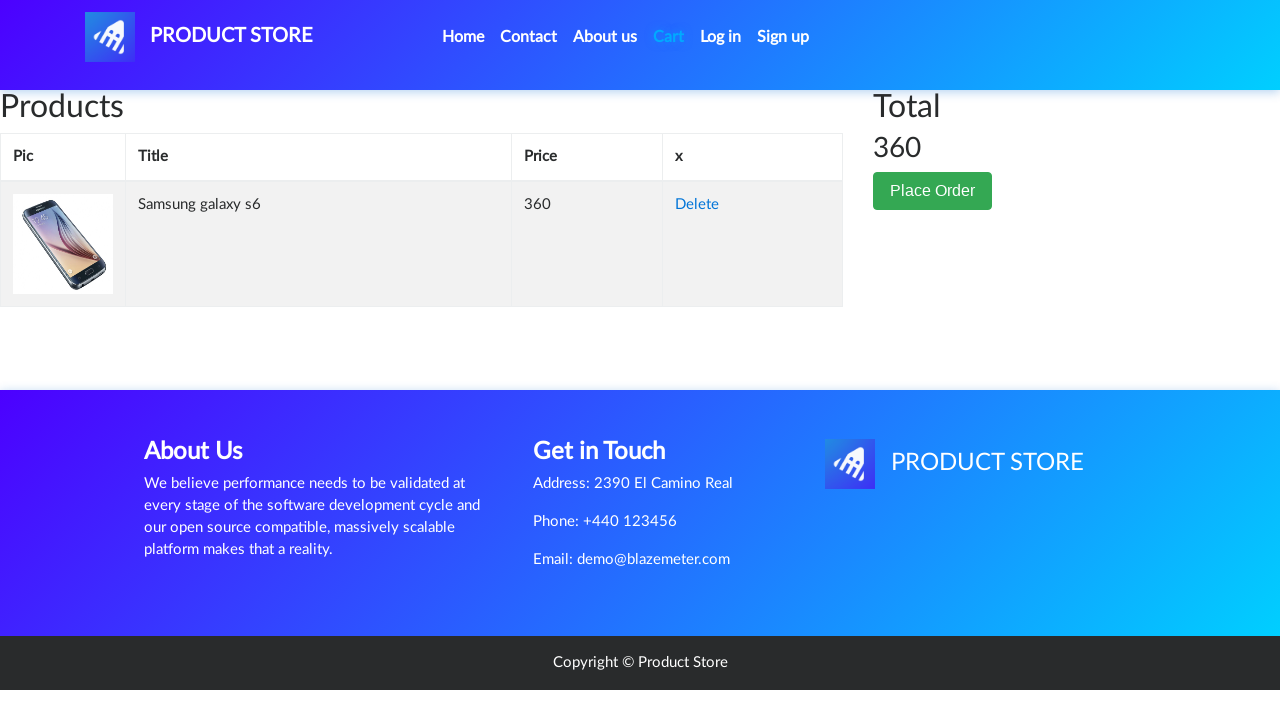

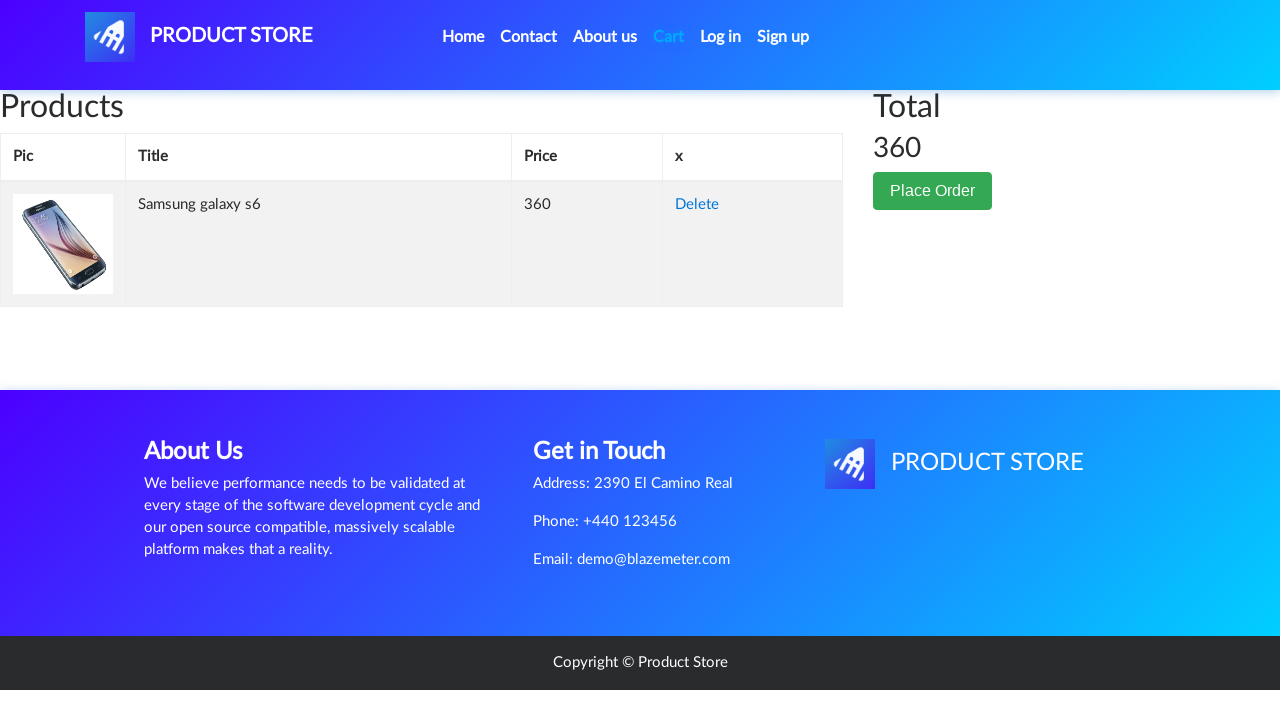